Tests marking all todo items as completed using the toggle all checkbox

Starting URL: https://demo.playwright.dev/todomvc

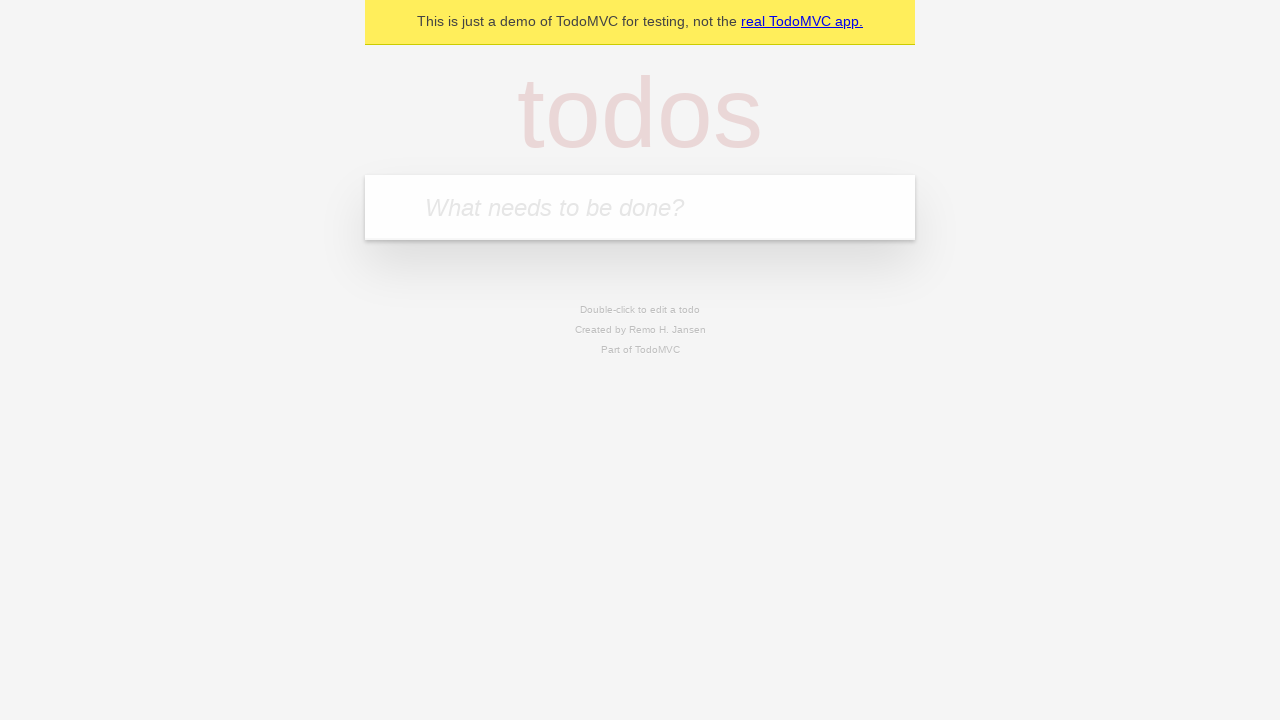

Filled todo input with 'buy some cheese' on internal:attr=[placeholder="What needs to be done?"i]
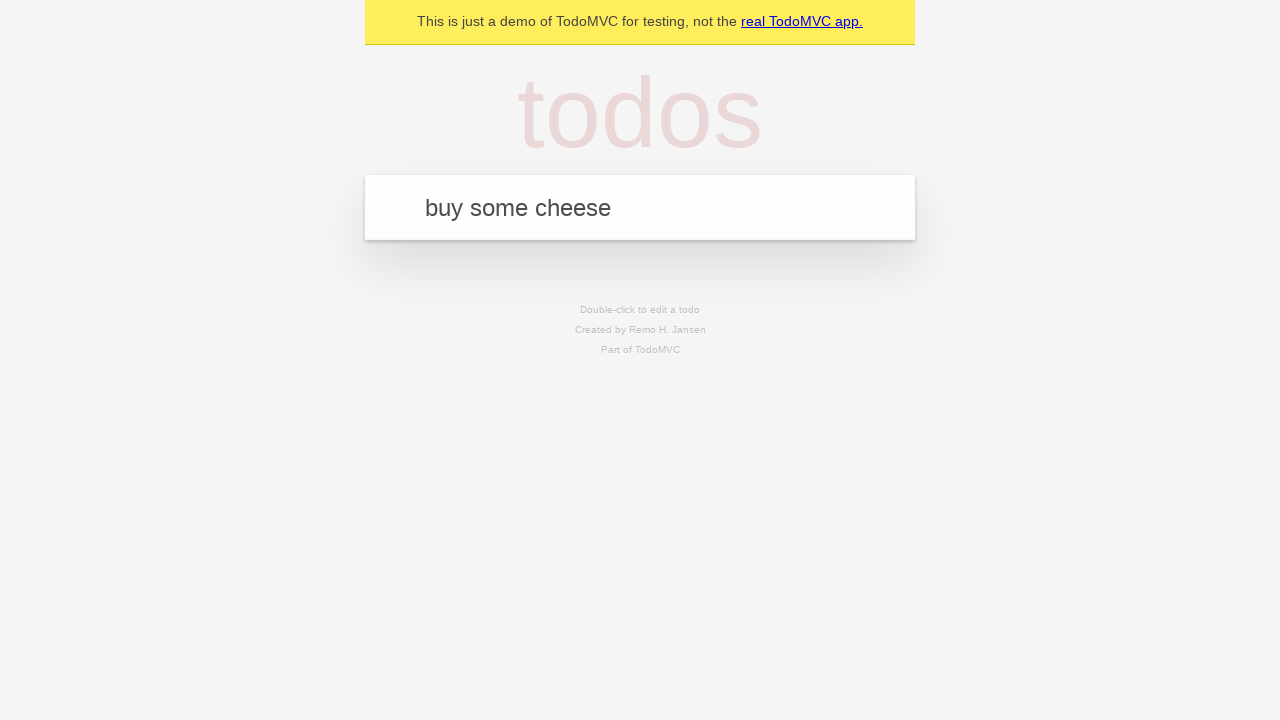

Pressed Enter to create first todo on internal:attr=[placeholder="What needs to be done?"i]
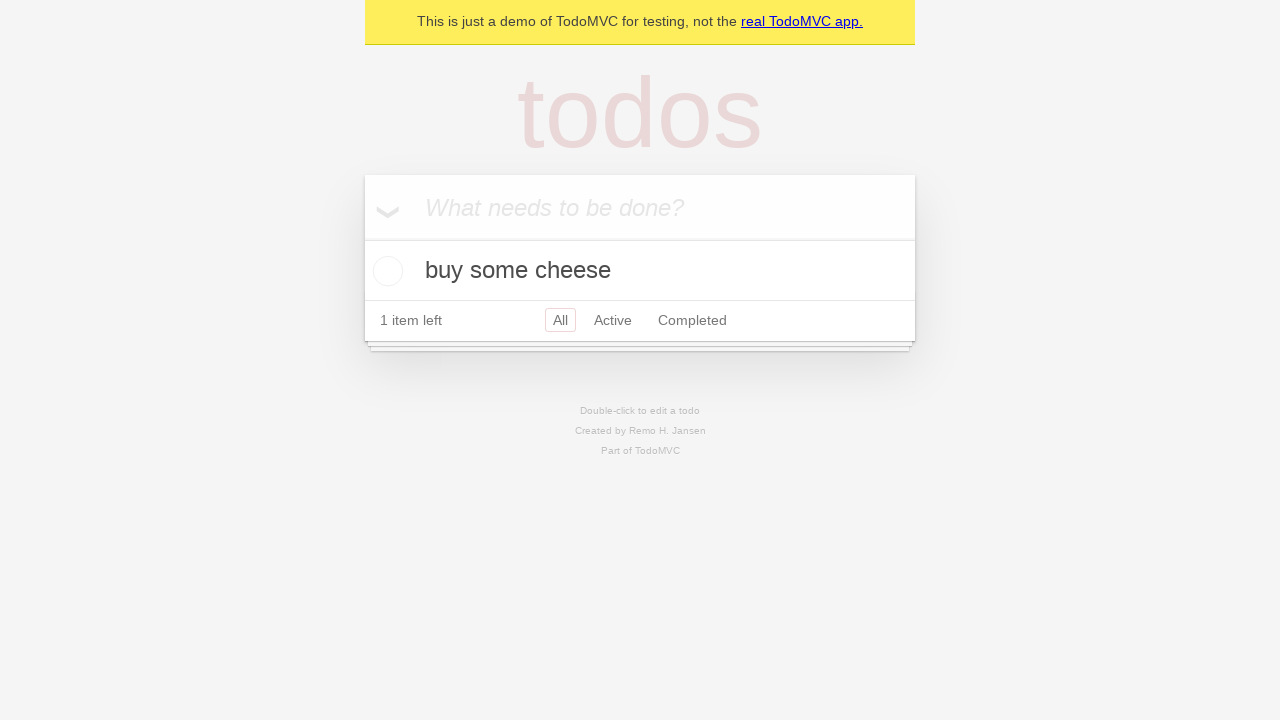

Filled todo input with 'feed the cat' on internal:attr=[placeholder="What needs to be done?"i]
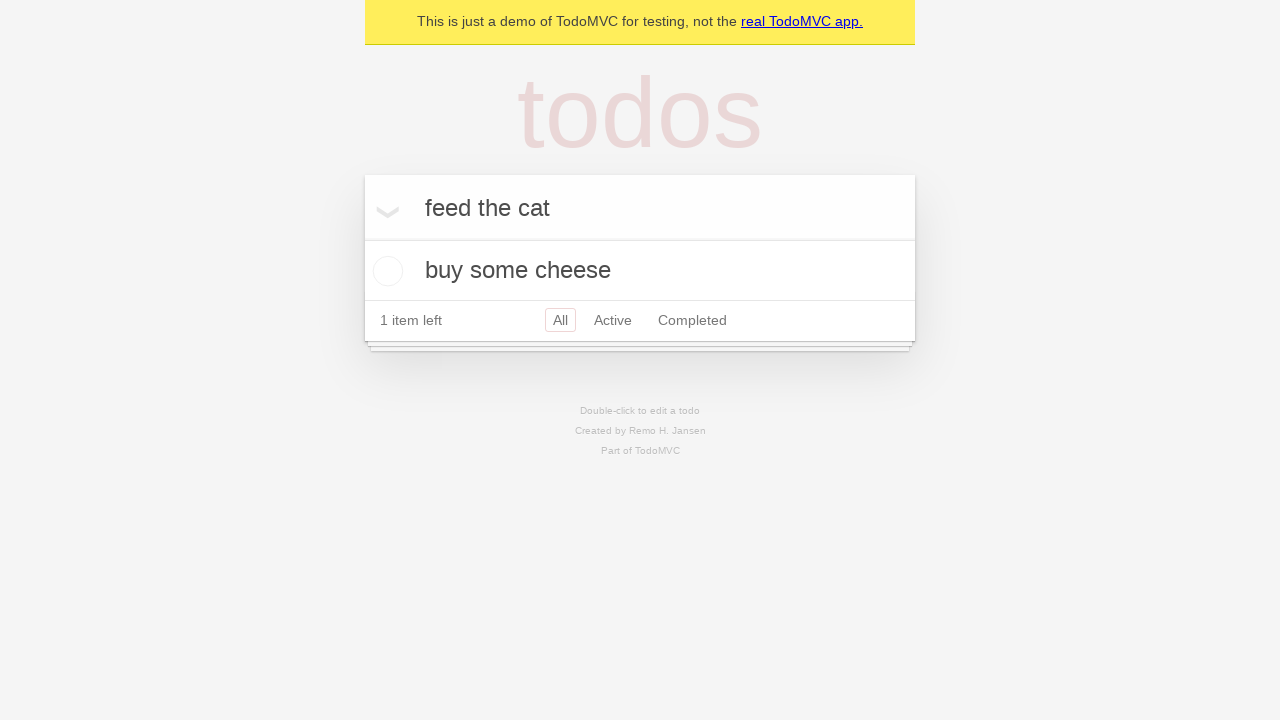

Pressed Enter to create second todo on internal:attr=[placeholder="What needs to be done?"i]
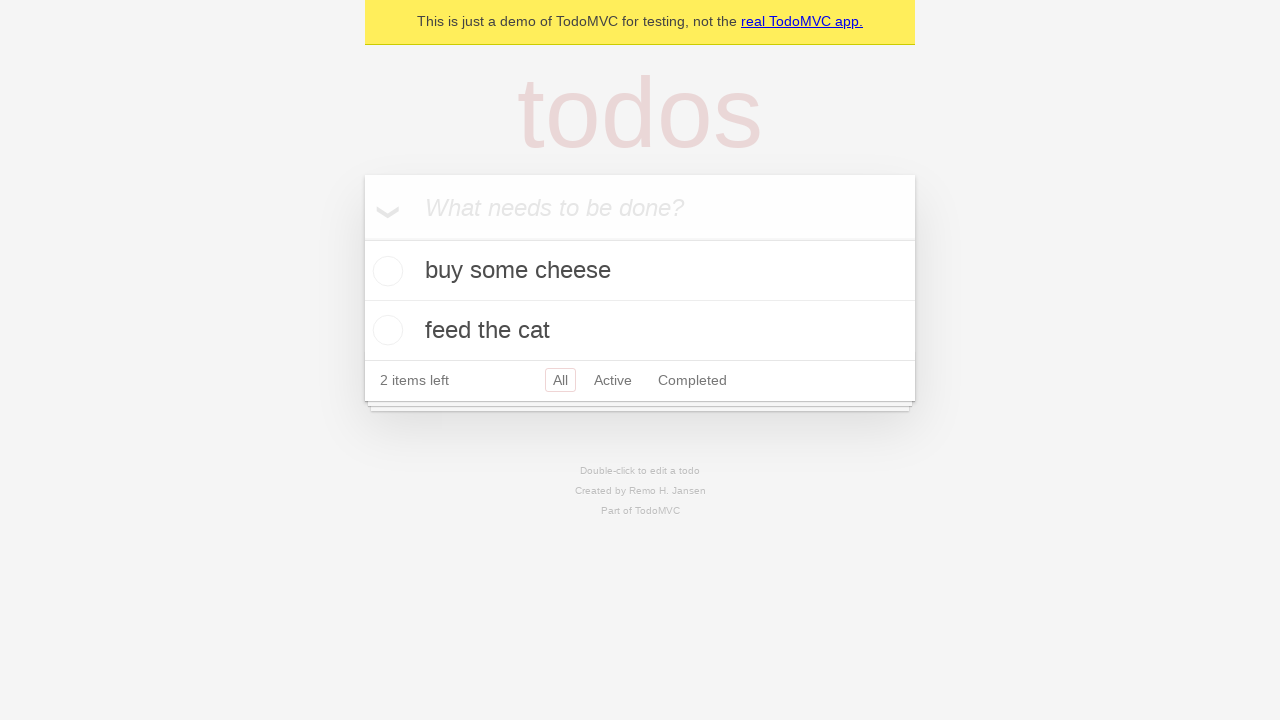

Filled todo input with 'book a doctors appointment' on internal:attr=[placeholder="What needs to be done?"i]
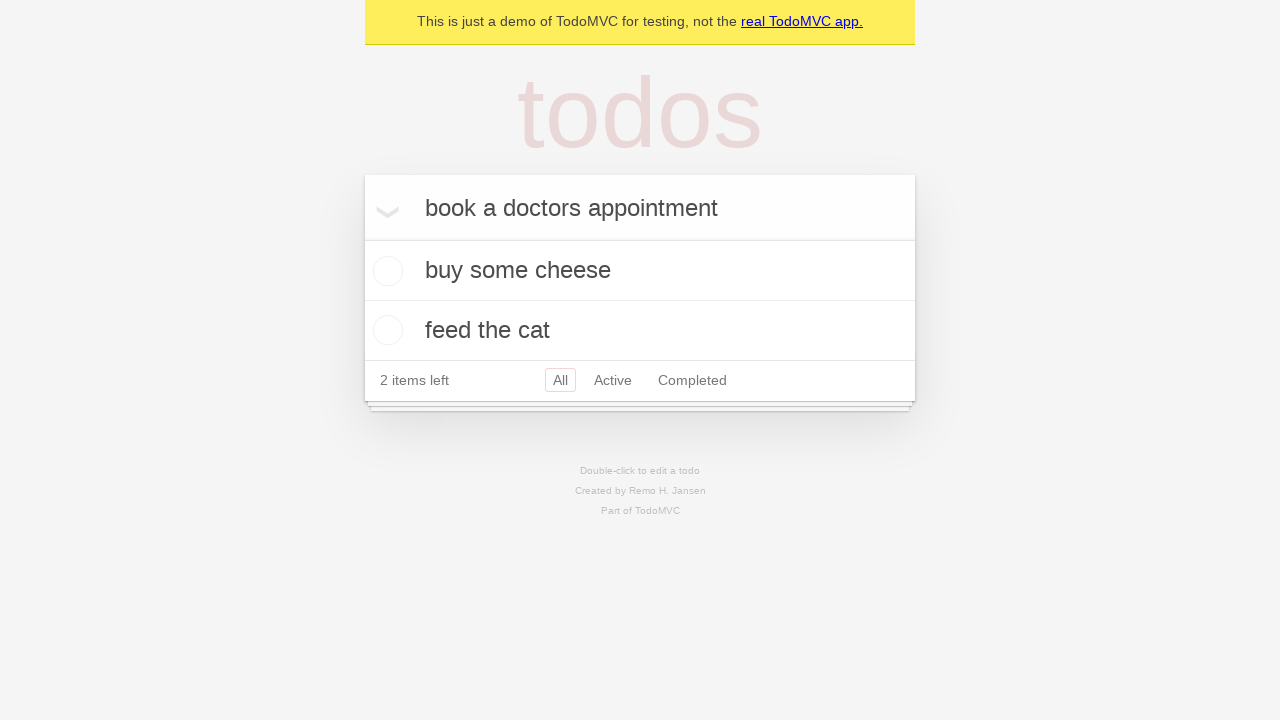

Pressed Enter to create third todo on internal:attr=[placeholder="What needs to be done?"i]
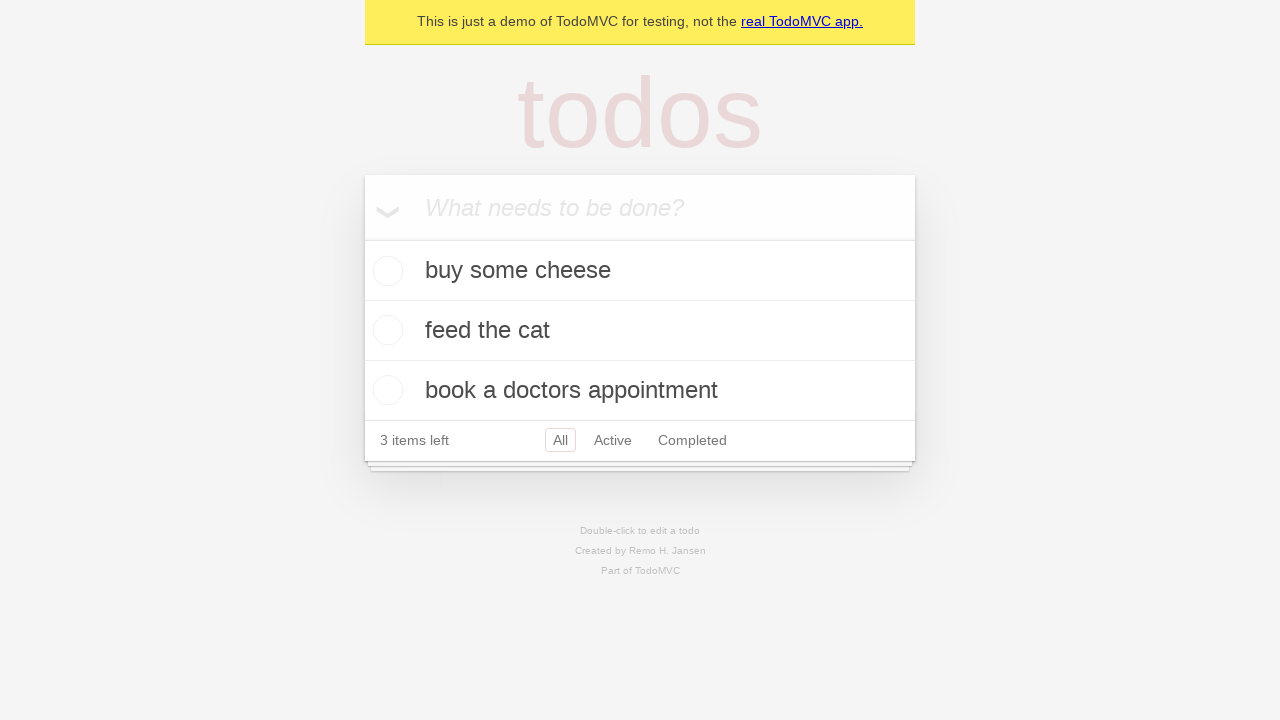

Verified 3 todos have been created in localStorage
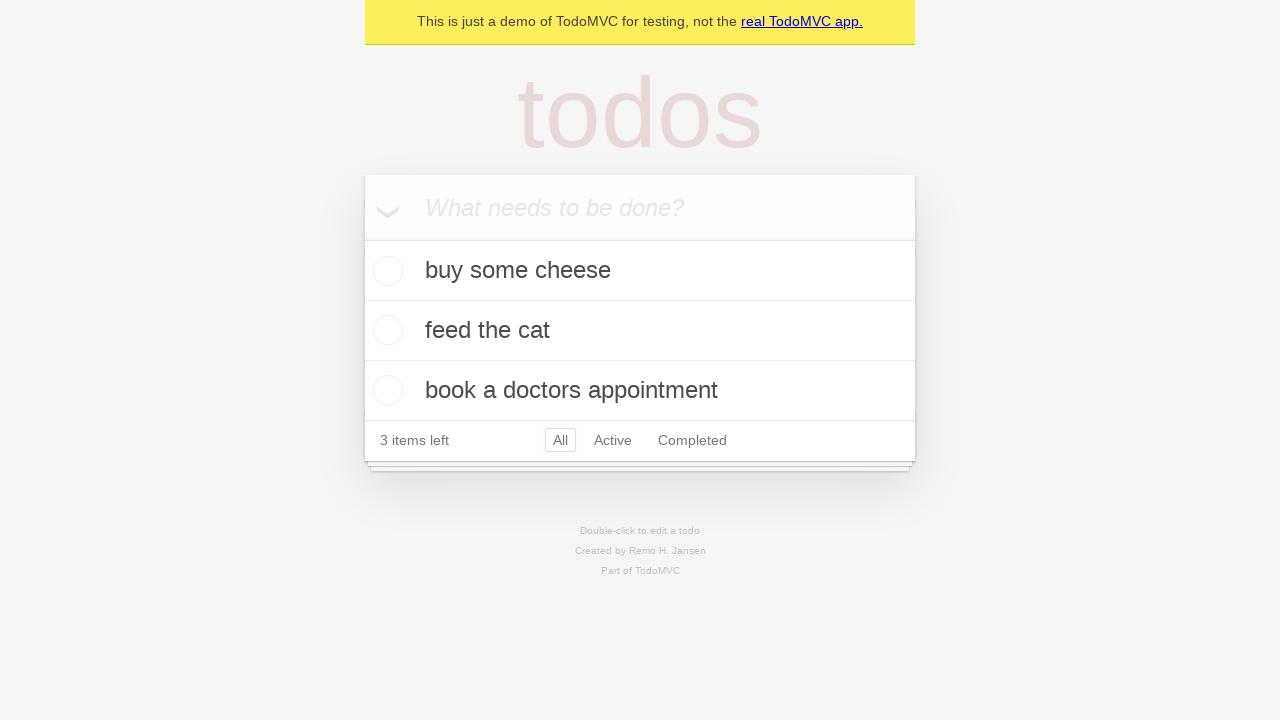

Clicked the 'Mark all as complete' checkbox at (362, 238) on internal:label="Mark all as complete"i
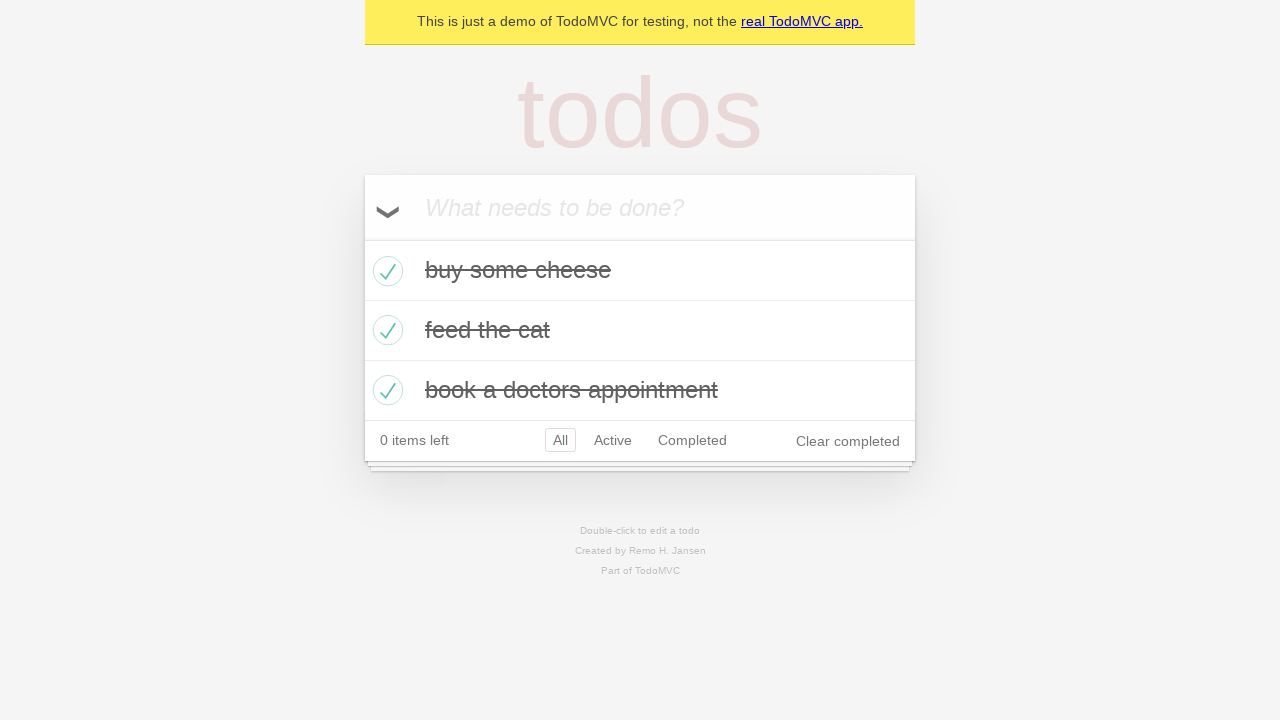

Verified all 3 todos have been marked as completed
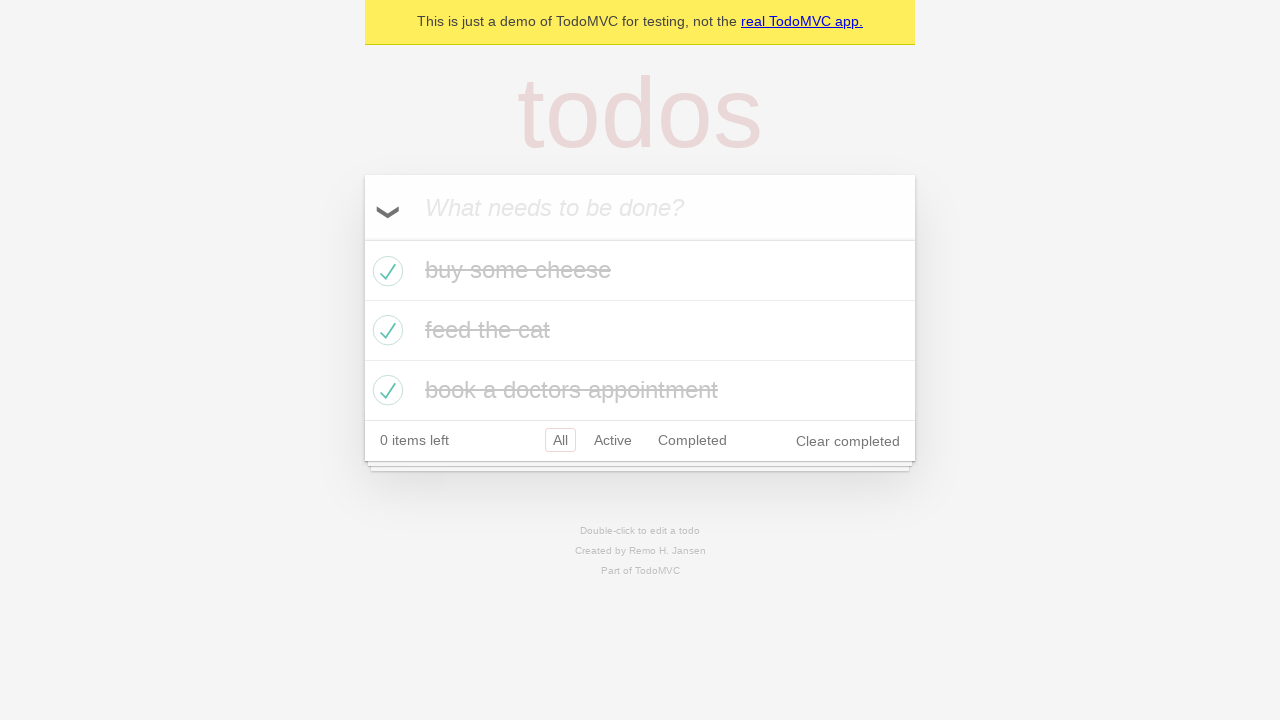

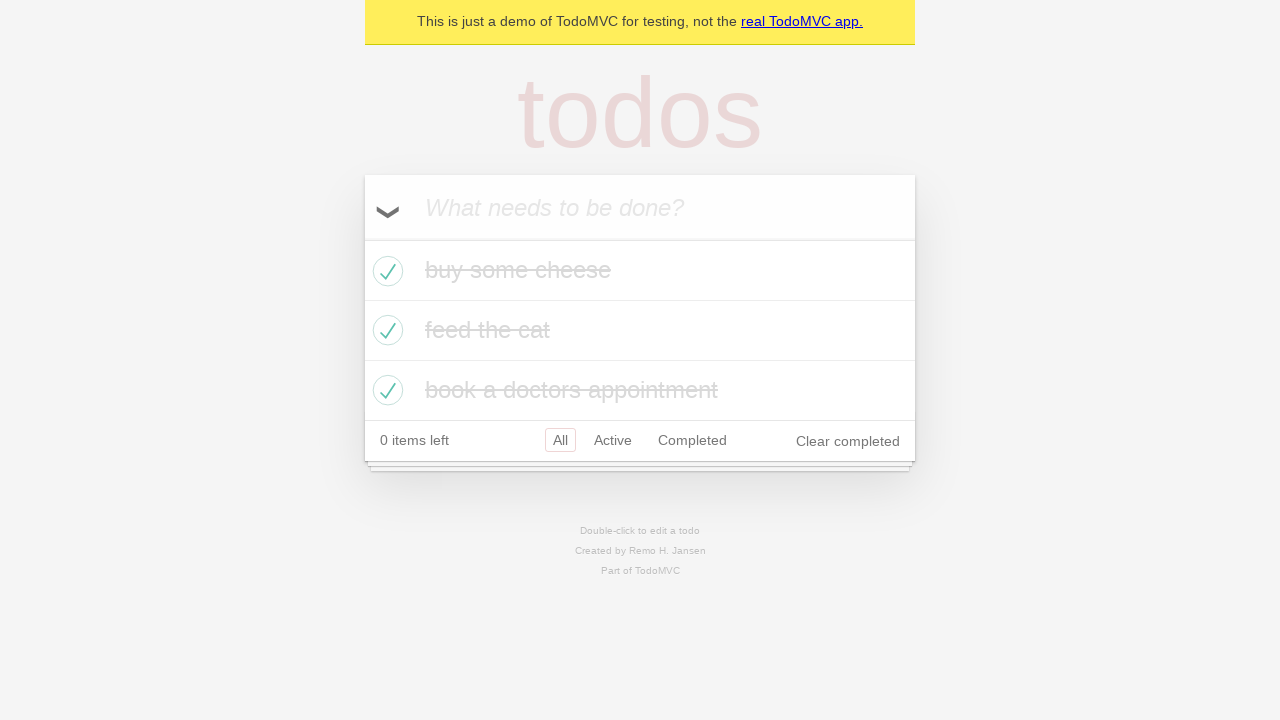